Navigates to an offers/practice page and verifies that the table with product listings loads correctly, then locates table rows containing product information.

Starting URL: https://rahulshettyacademy.com/seleniumPractise/#/offers

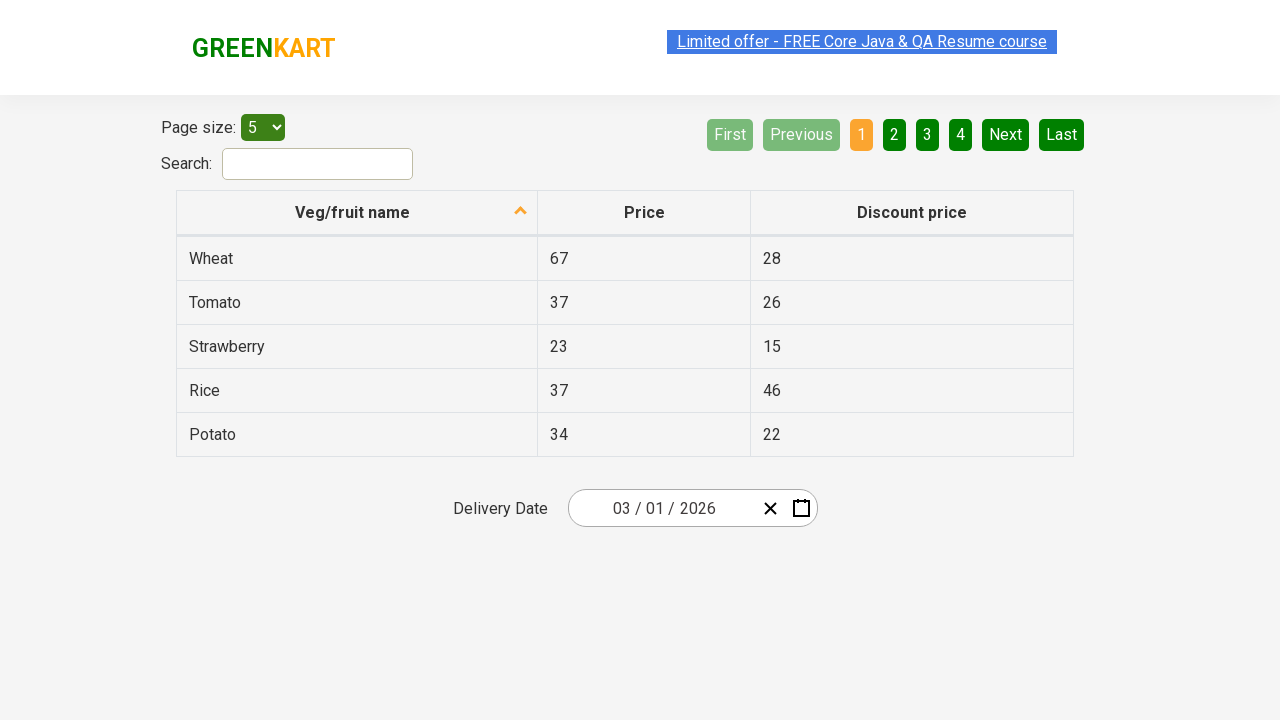

Waited for table with product data to load
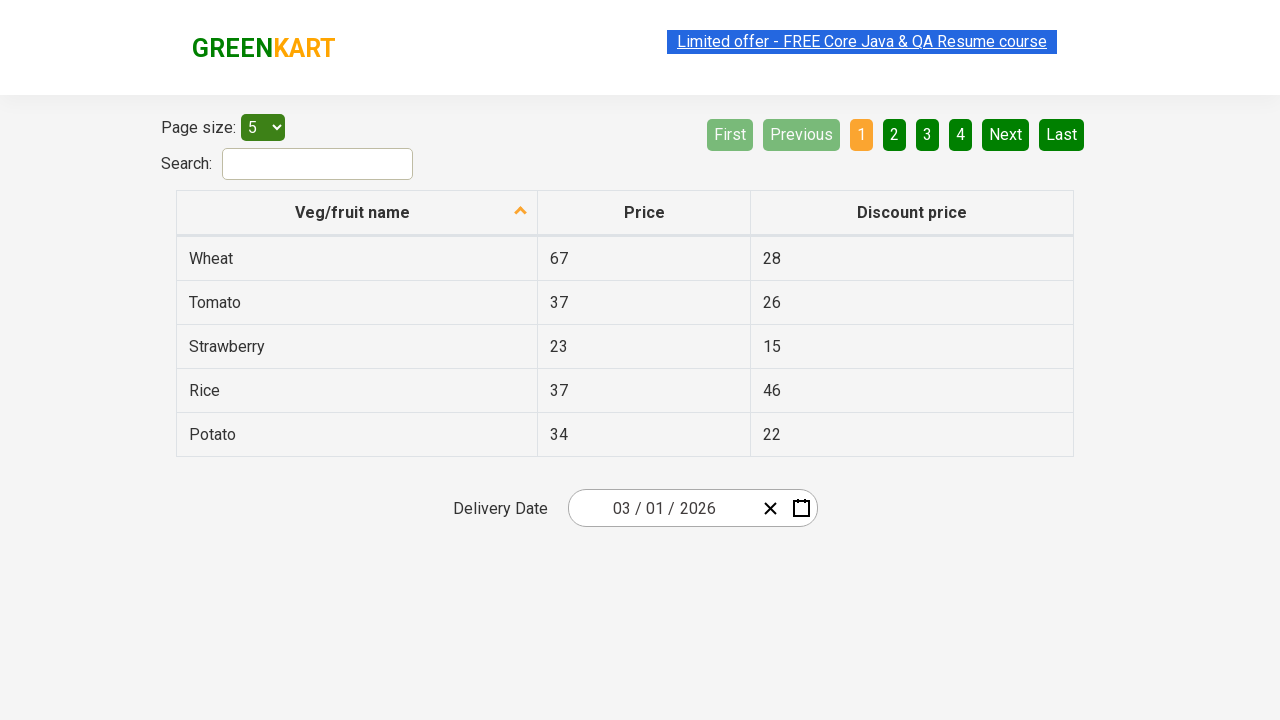

Verified first table cell is visible
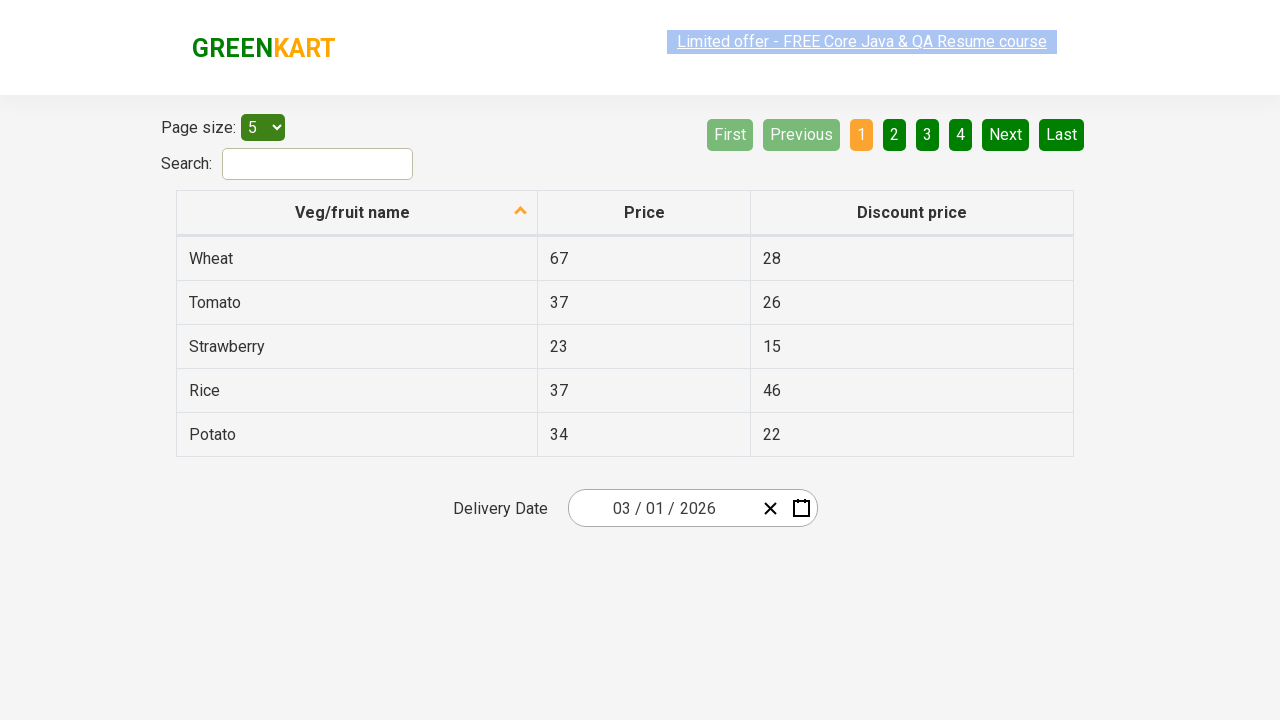

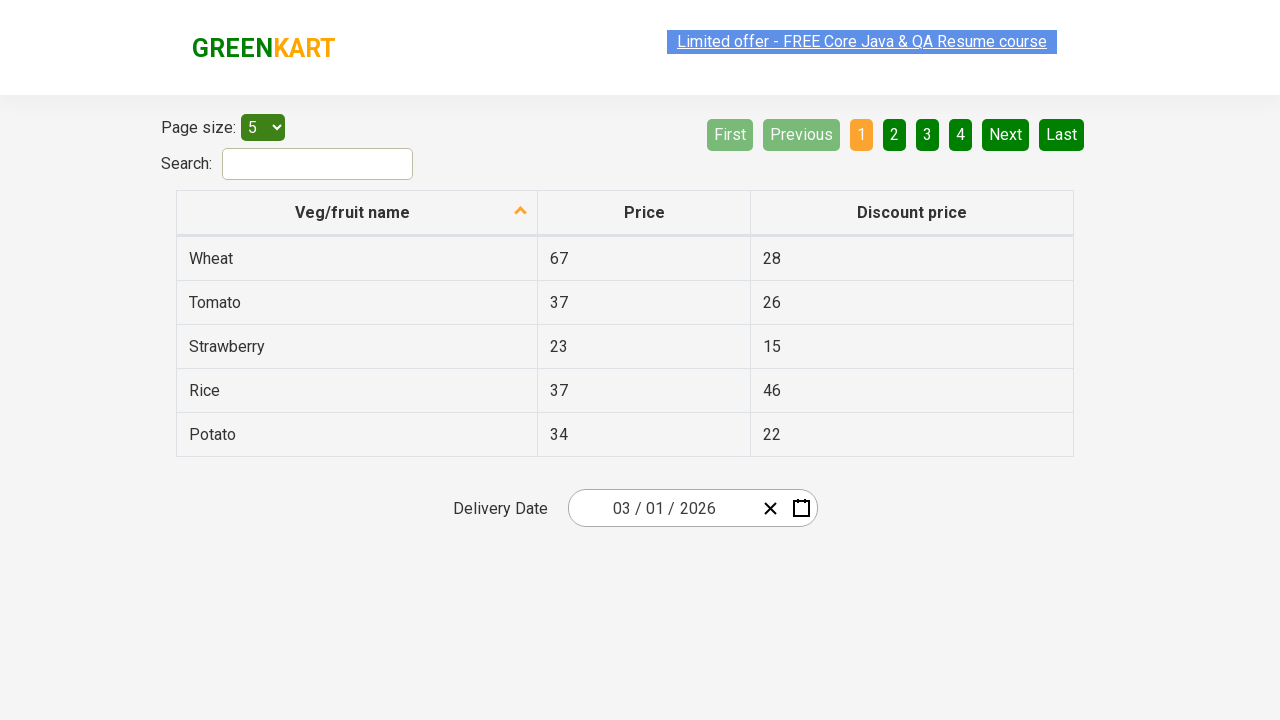